Tests browser window handling functionality by opening new tabs and windows through different button clicks

Starting URL: https://demoqa.com/browser-windows

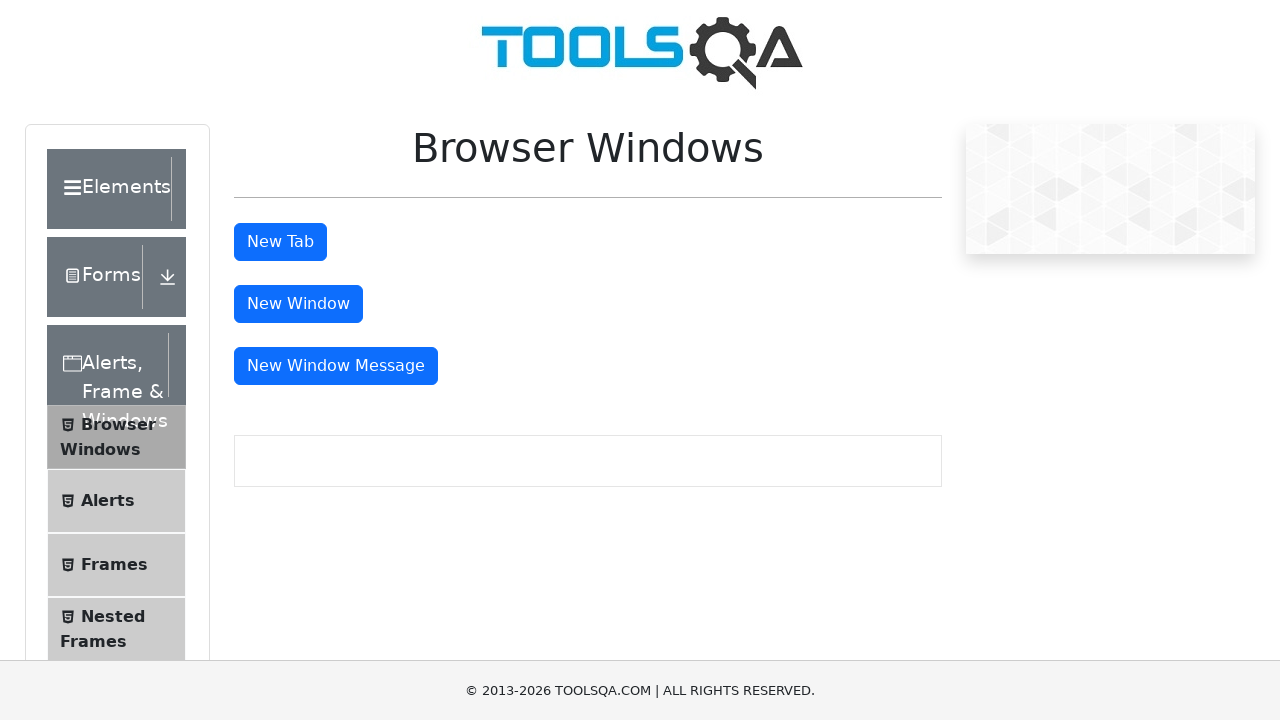

Clicked the New Tab button to open a new tab at (280, 242) on button#tabButton
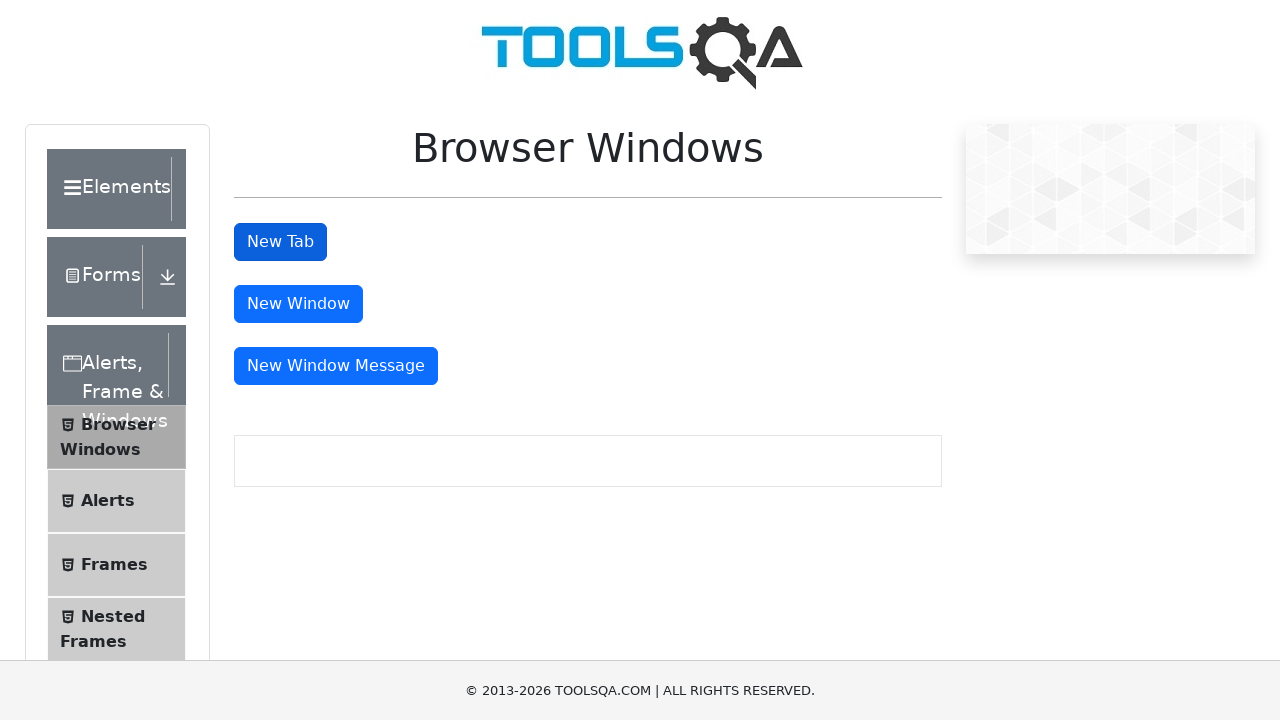

Clicked the New Window button to open a new window at (298, 304) on button#windowButton
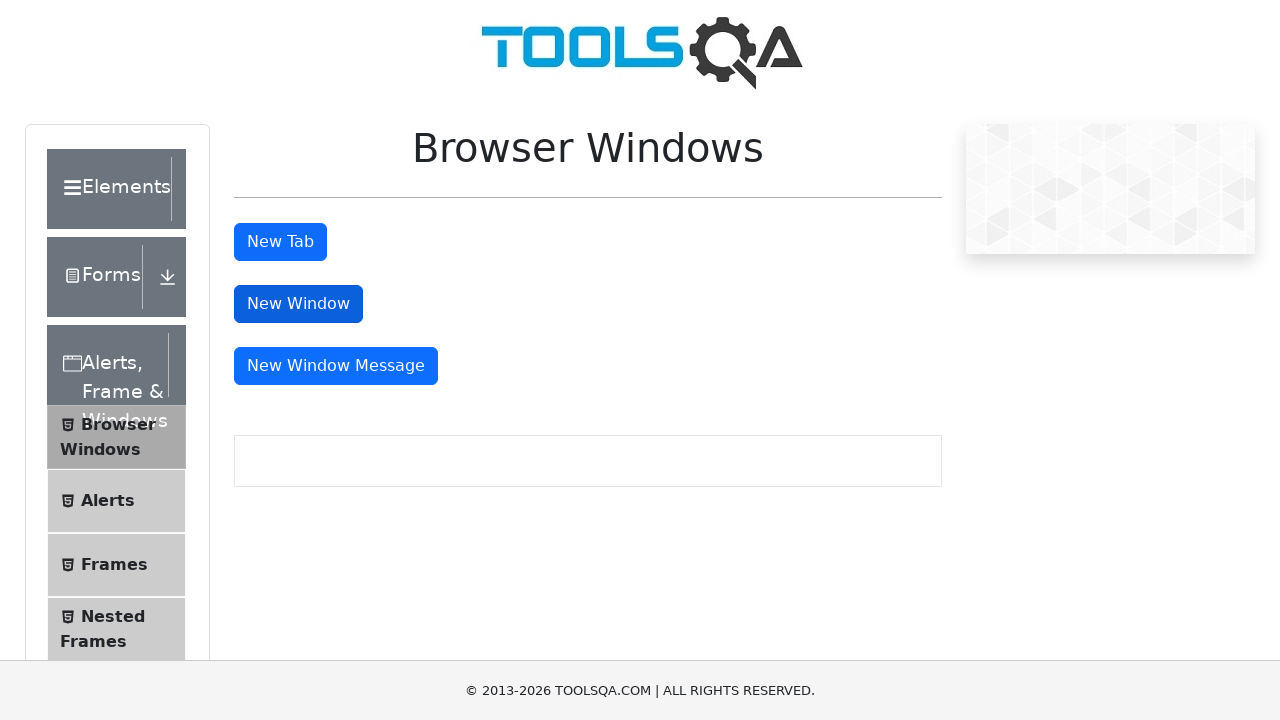

Clicked the New Window Message button to open a new message window at (336, 366) on button#messageWindowButton
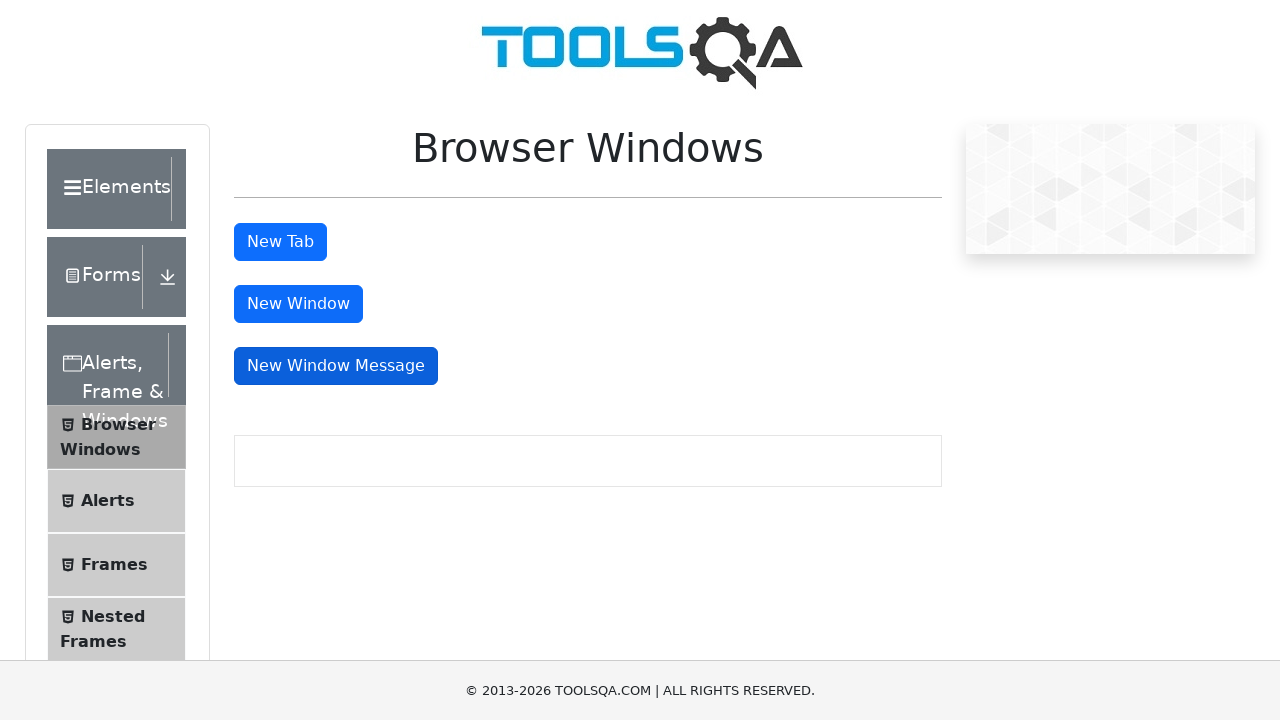

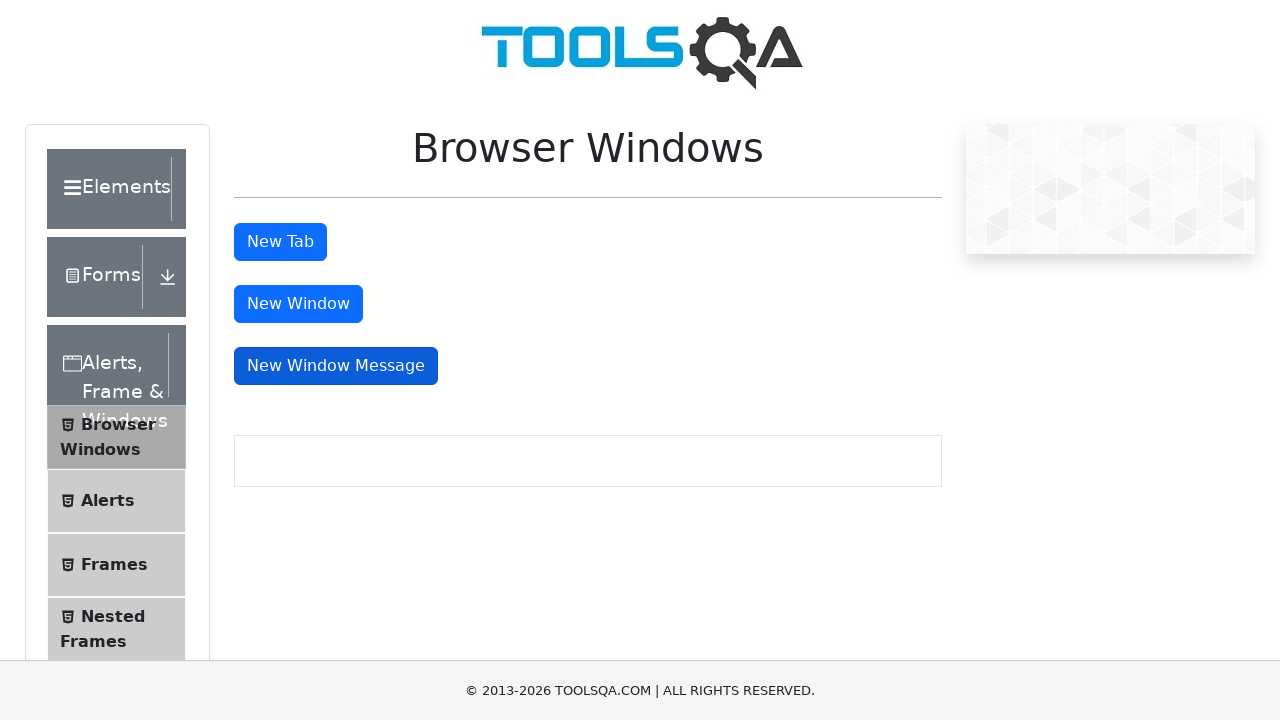